Navigates to a website and clicks on the "Contact Support" link after waiting for it to be present

Starting URL: https://simon0017.github.io/strapgenventure.io/

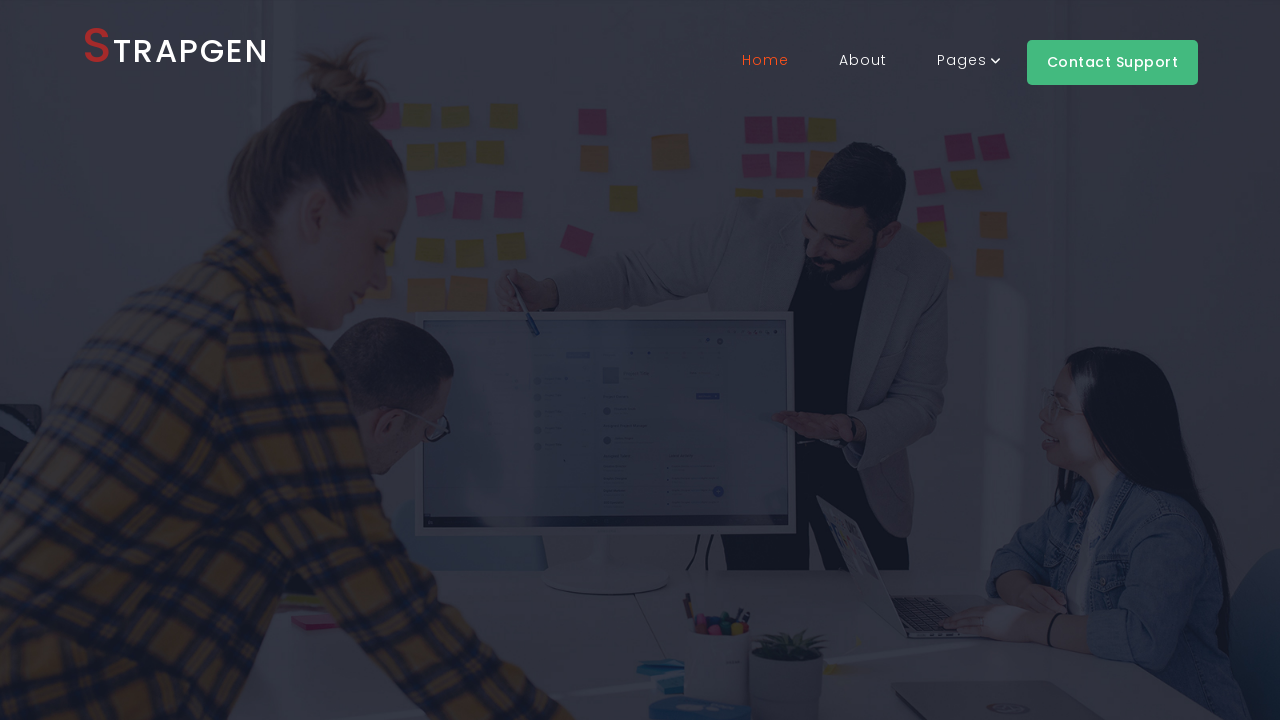

Navigated to https://simon0017.github.io/strapgenventure.io/
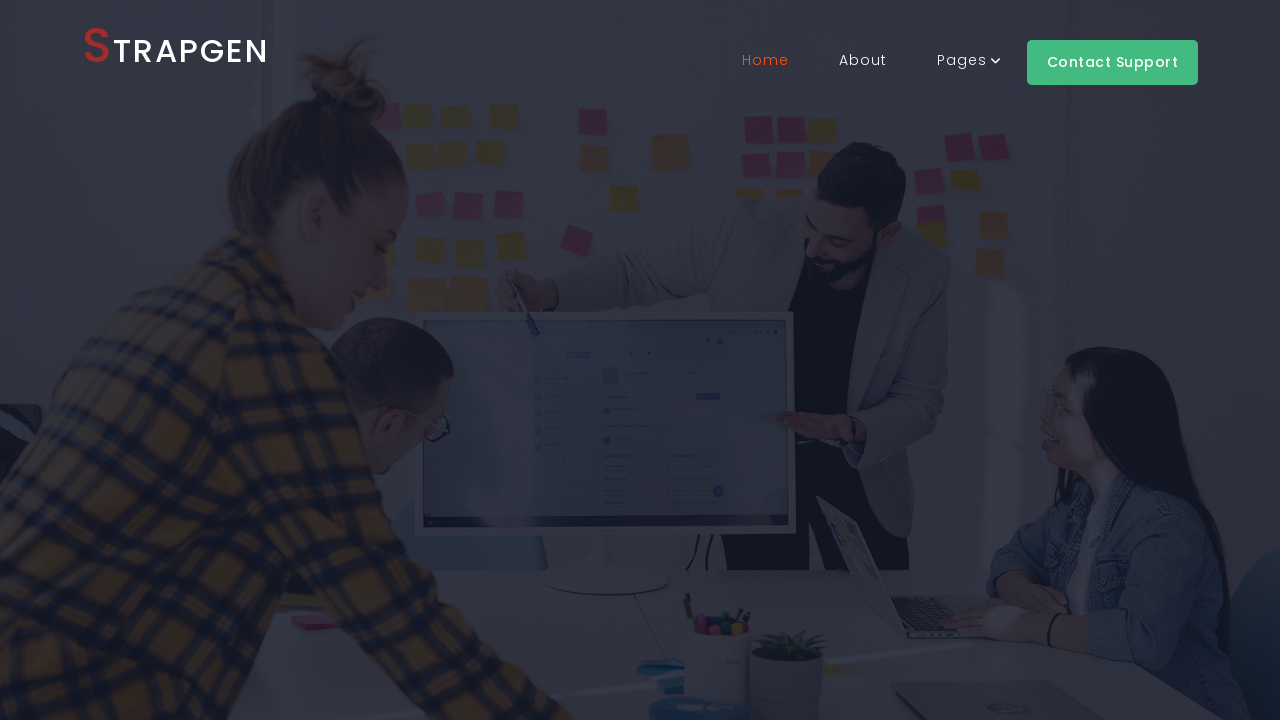

Contact Support link became present
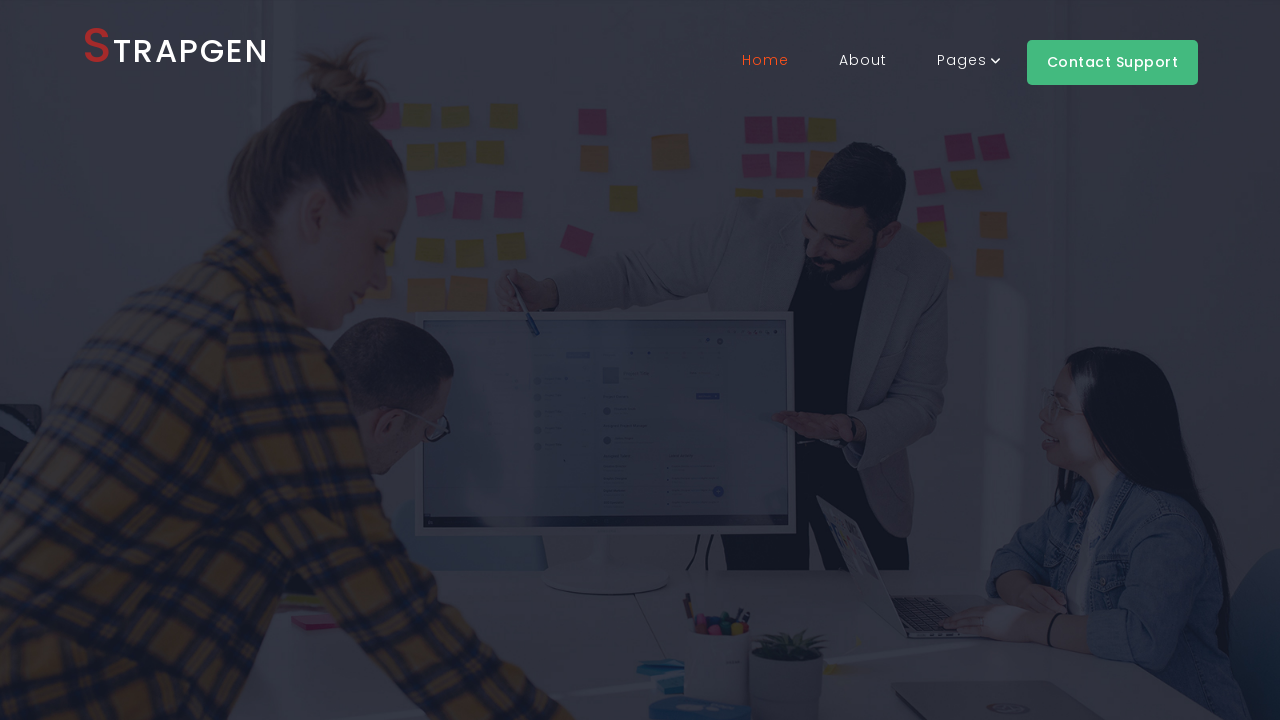

Clicked on the Contact Support link at (1112, 62) on text=Contact Support
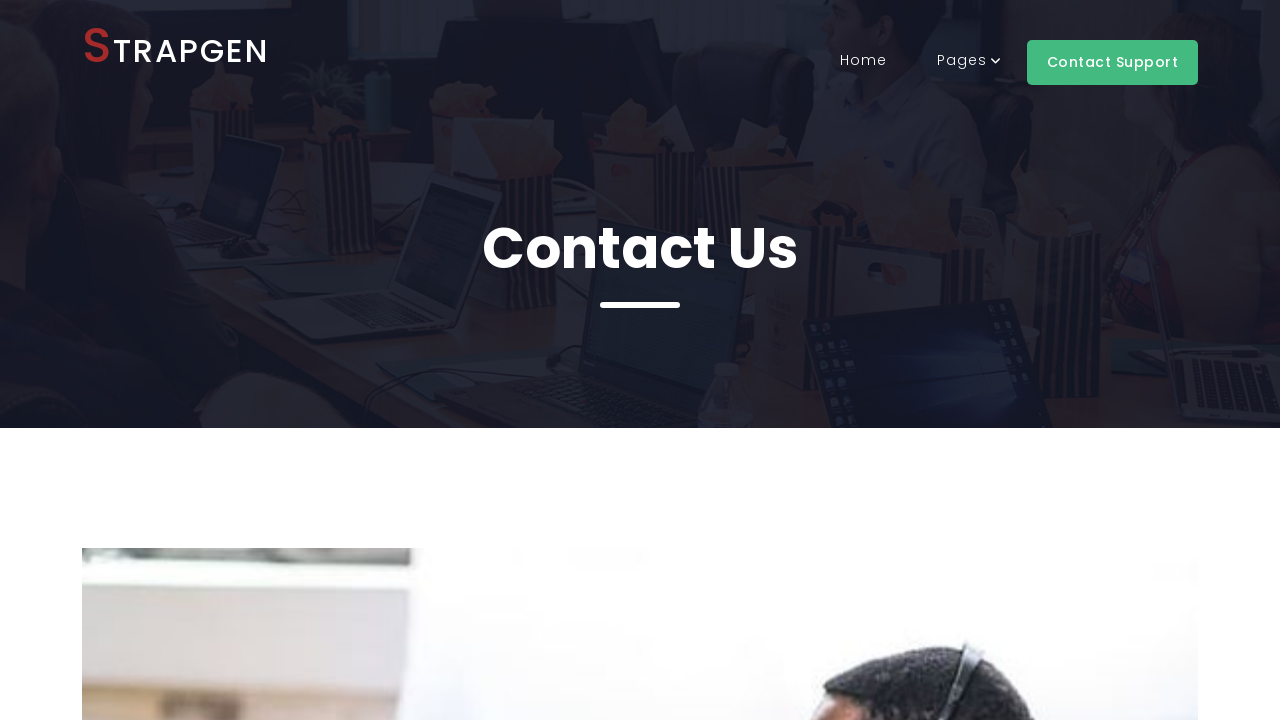

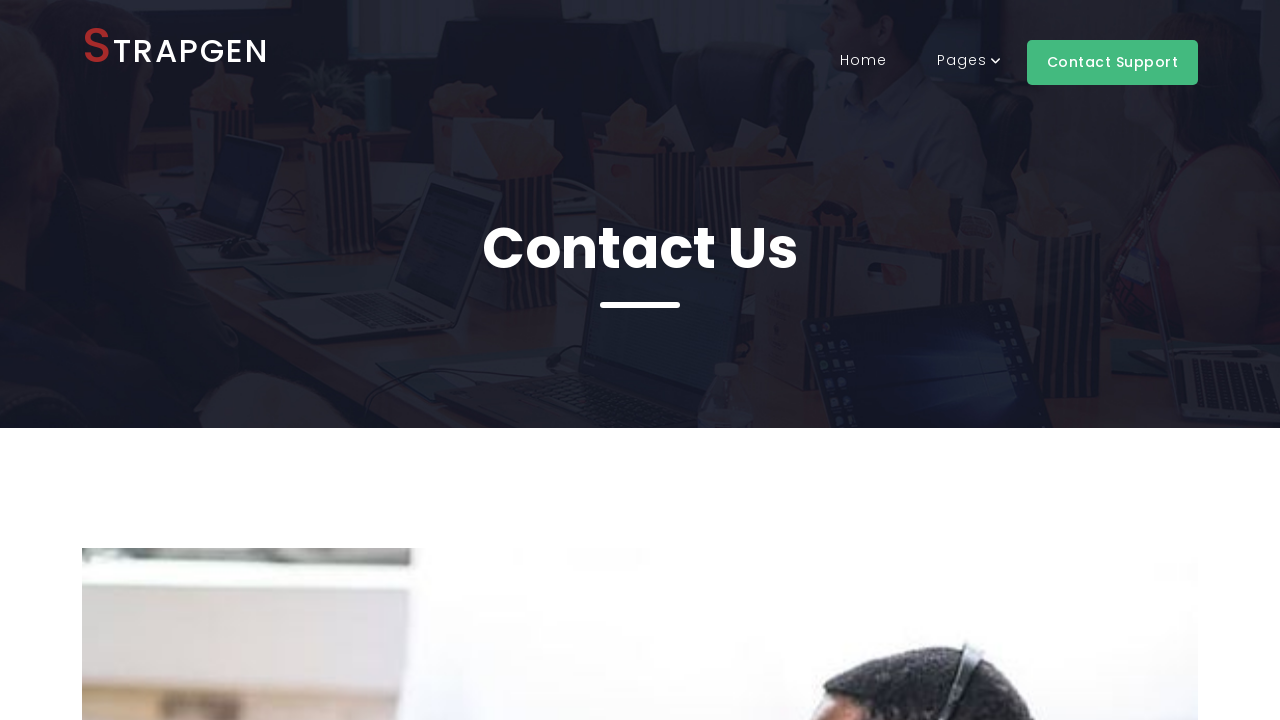